Tests the text box form by filling in full name, email, current address, and permanent address fields, then submitting and verifying the displayed output matches the input values.

Starting URL: https://demoqa.com/text-box

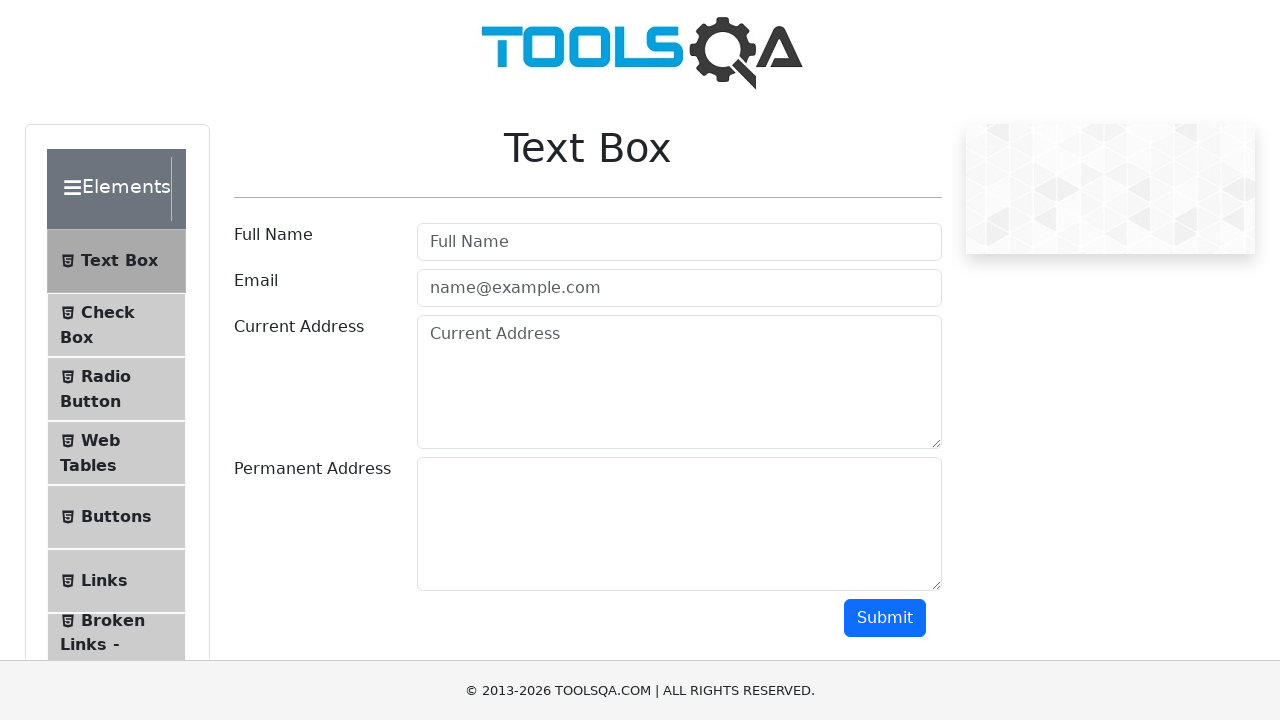

Filled full name field with 'Max' on #userName
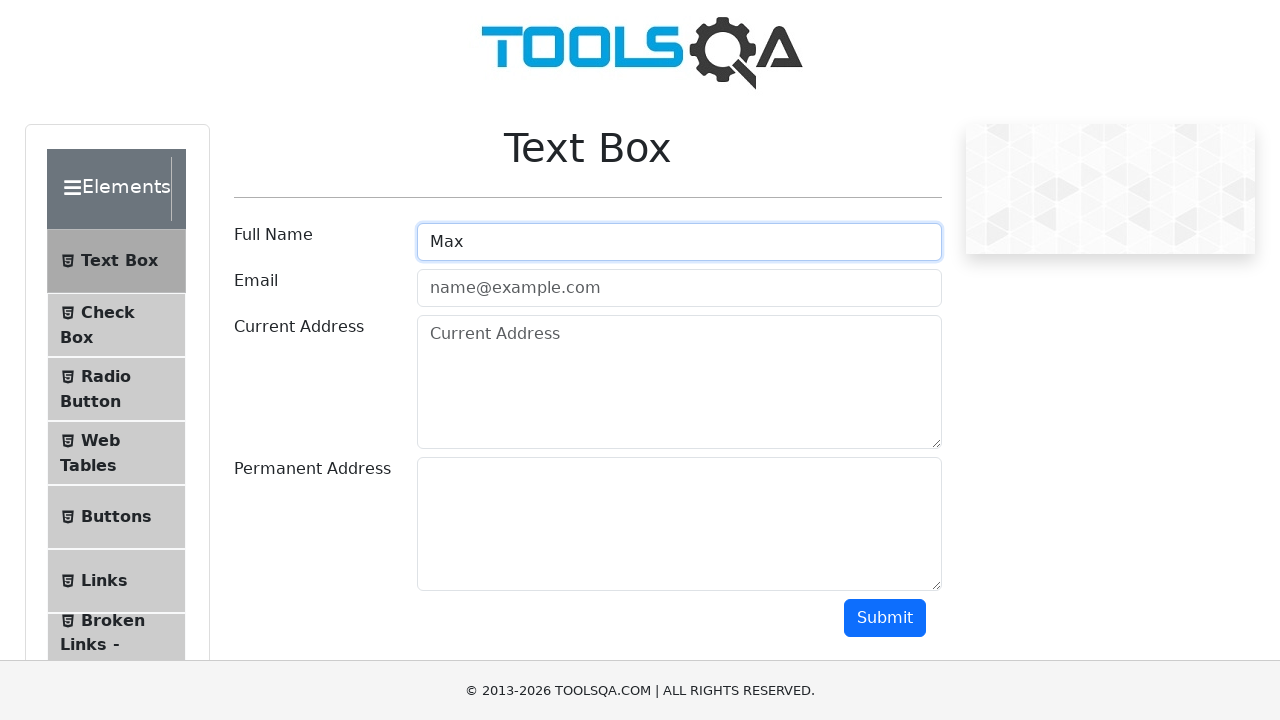

Filled email field with 'max@mail.ru' on #userEmail
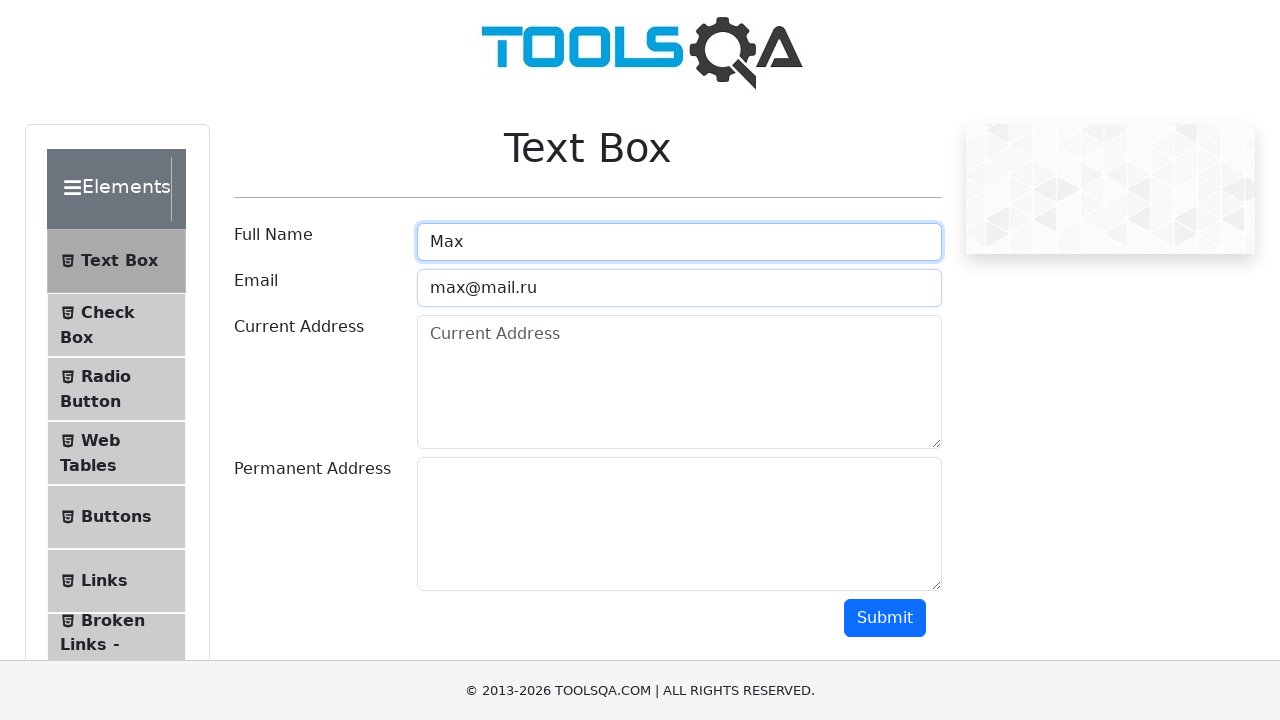

Filled current address field with 'Balti, Index:3120, Republic of Moldova, str. Alecu Ruso, ap. 36' on #currentAddress
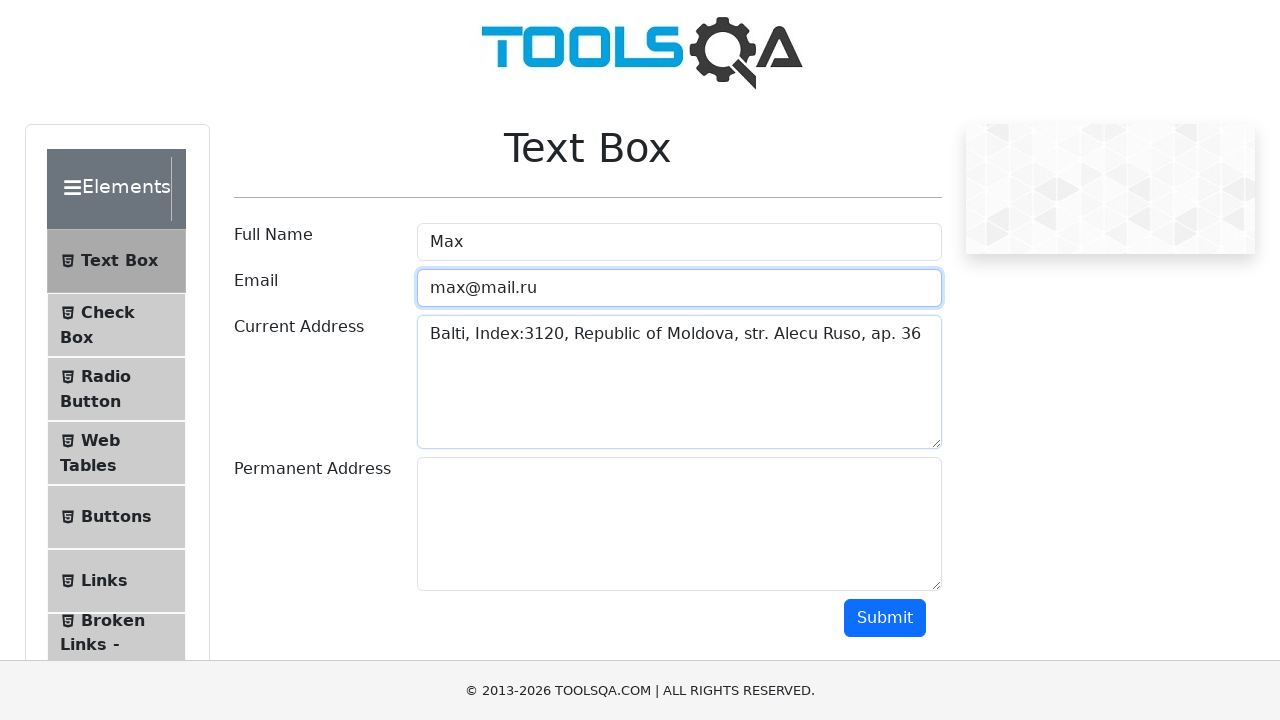

Filled permanent address field with 'Balti, Index:3120, Republic of Moldova, str. Alecu Ruso, ap. 36' on #permanentAddress
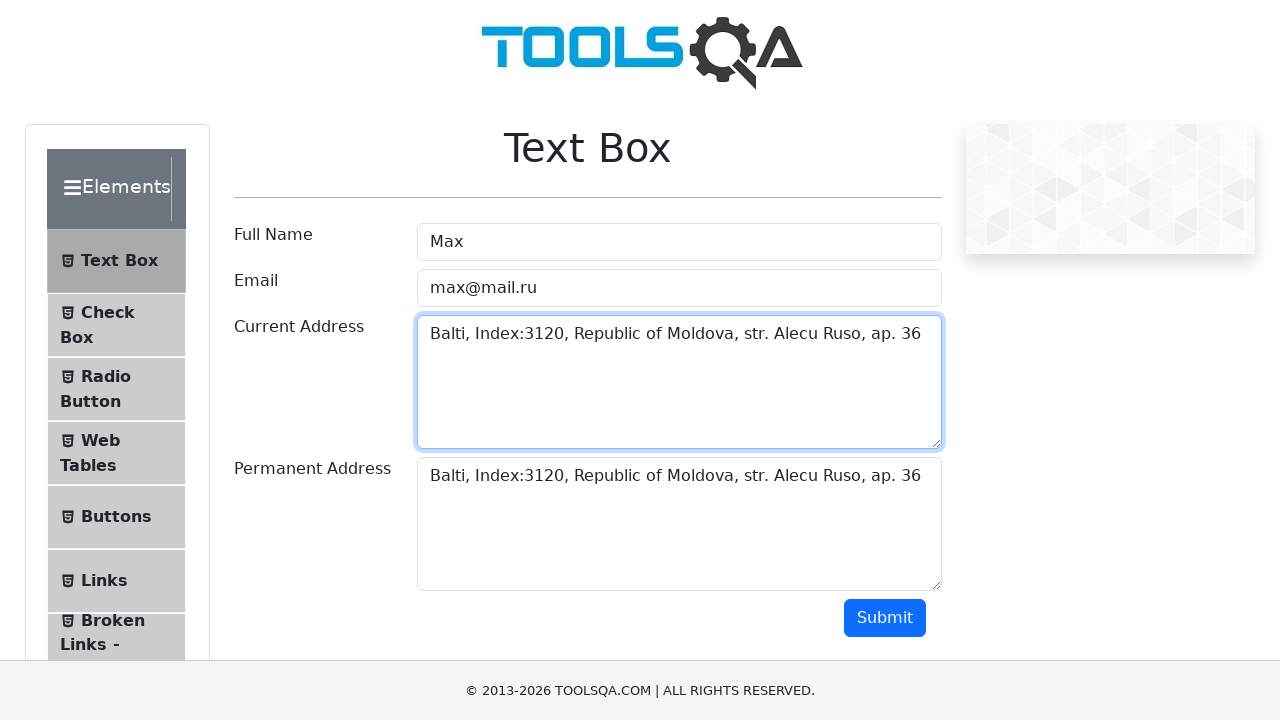

Clicked submit button to submit the form at (885, 618) on #submit
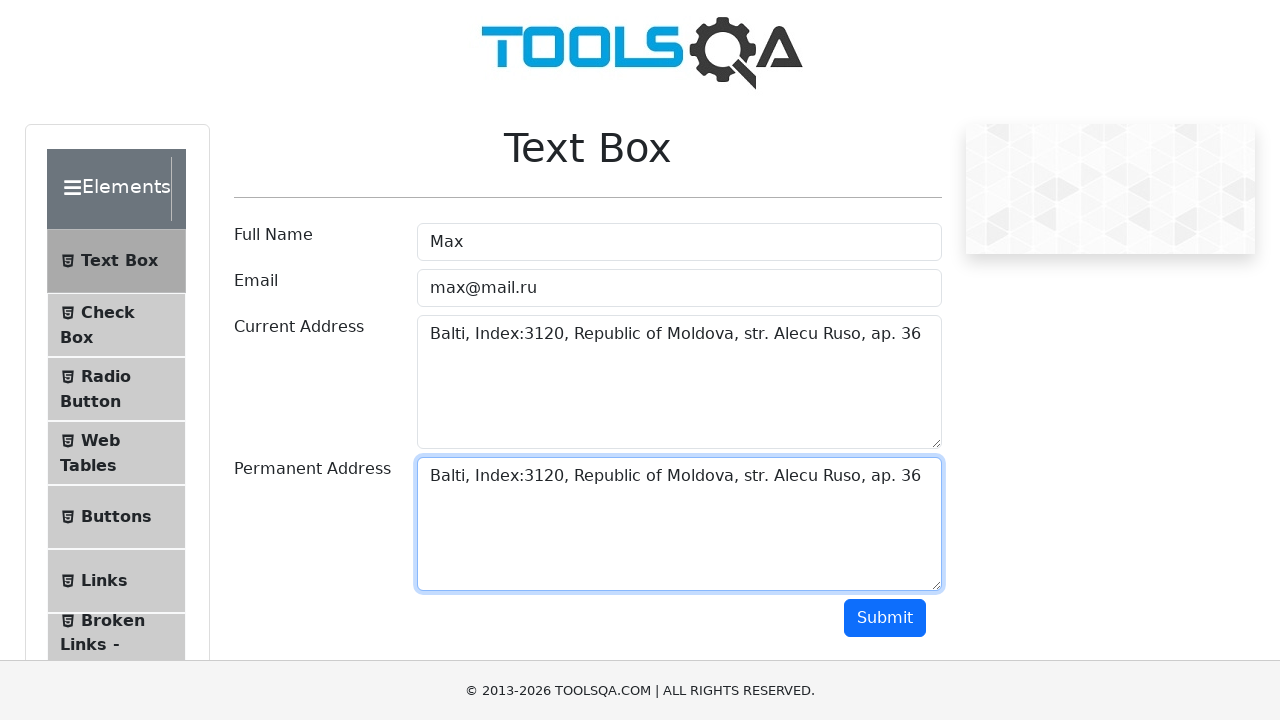

Form submitted and output section loaded
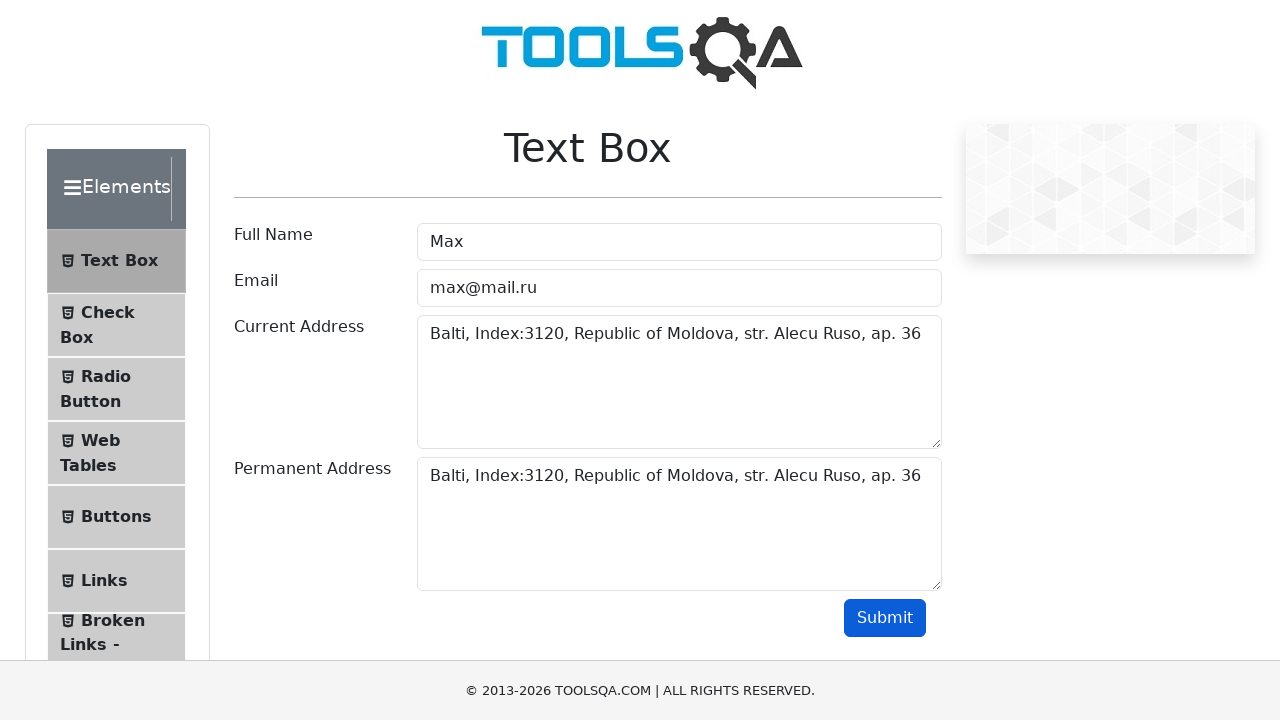

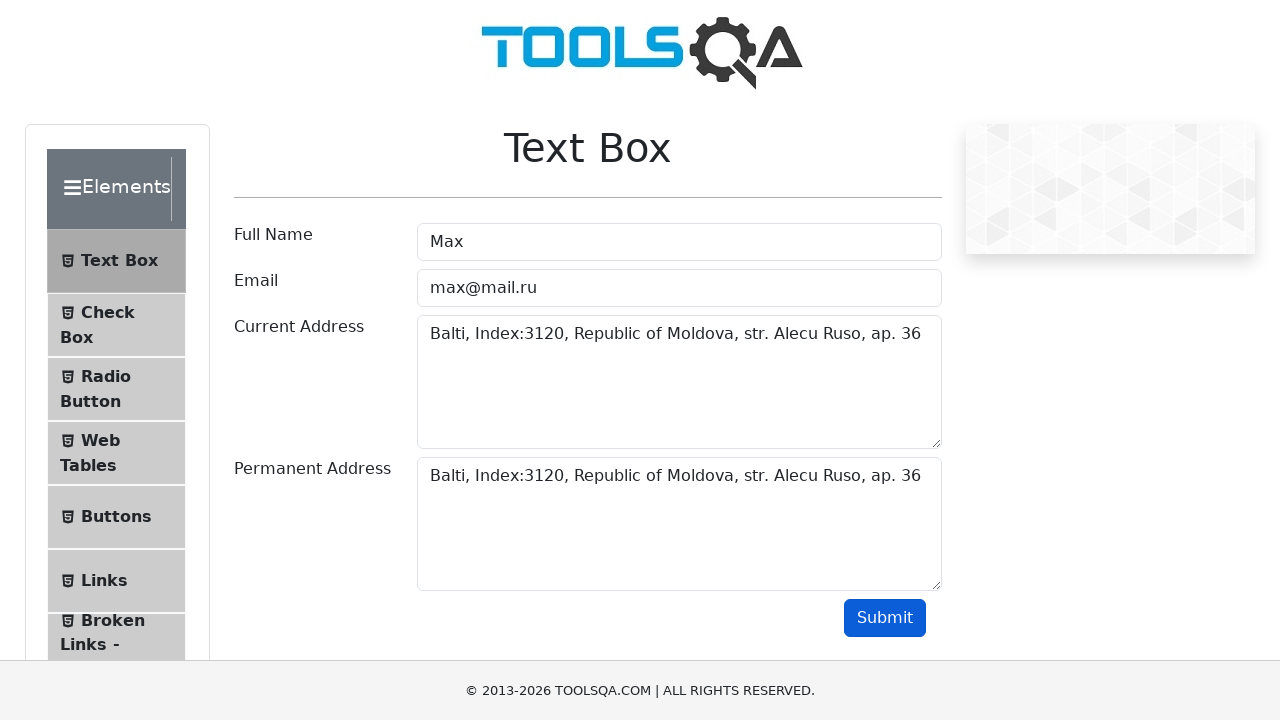